Tests various alert popup interactions including simple alerts, confirmation dialogs, and prompt dialogs

Starting URL: http://demo.automationtesting.in/Alerts.html

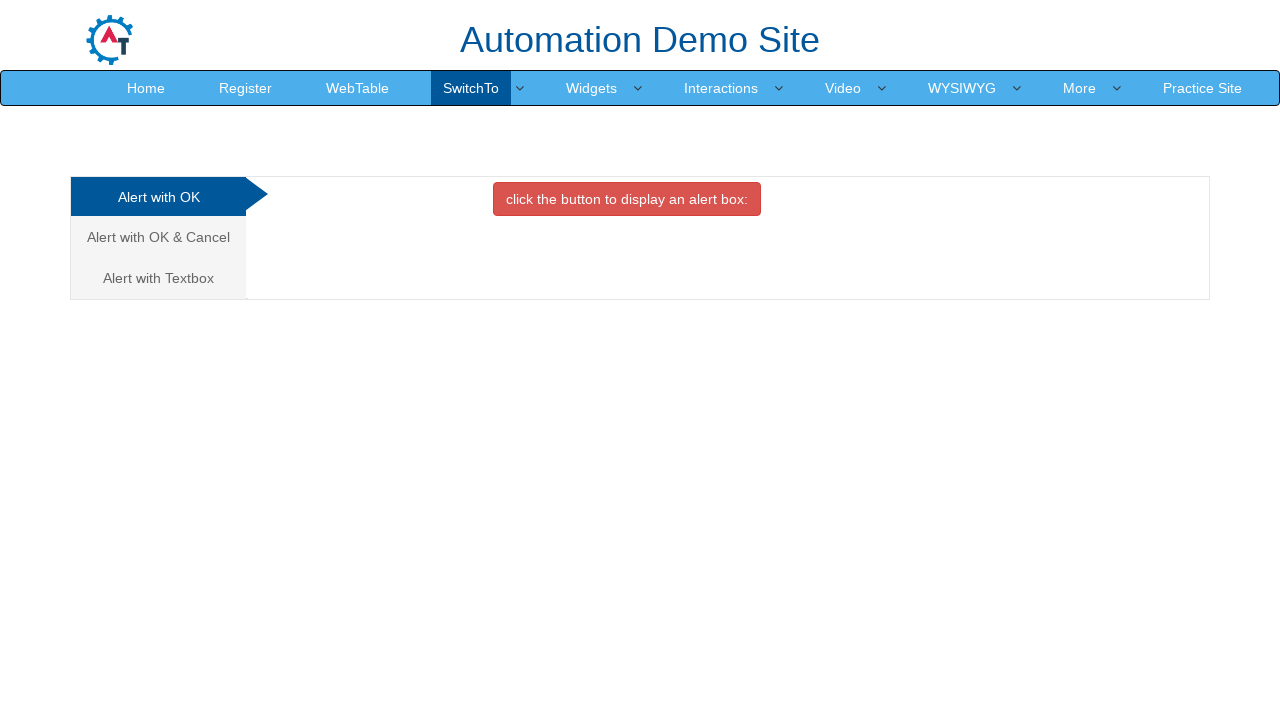

Clicked button to trigger simple alert at (627, 199) on button[onclick='alertbox()']
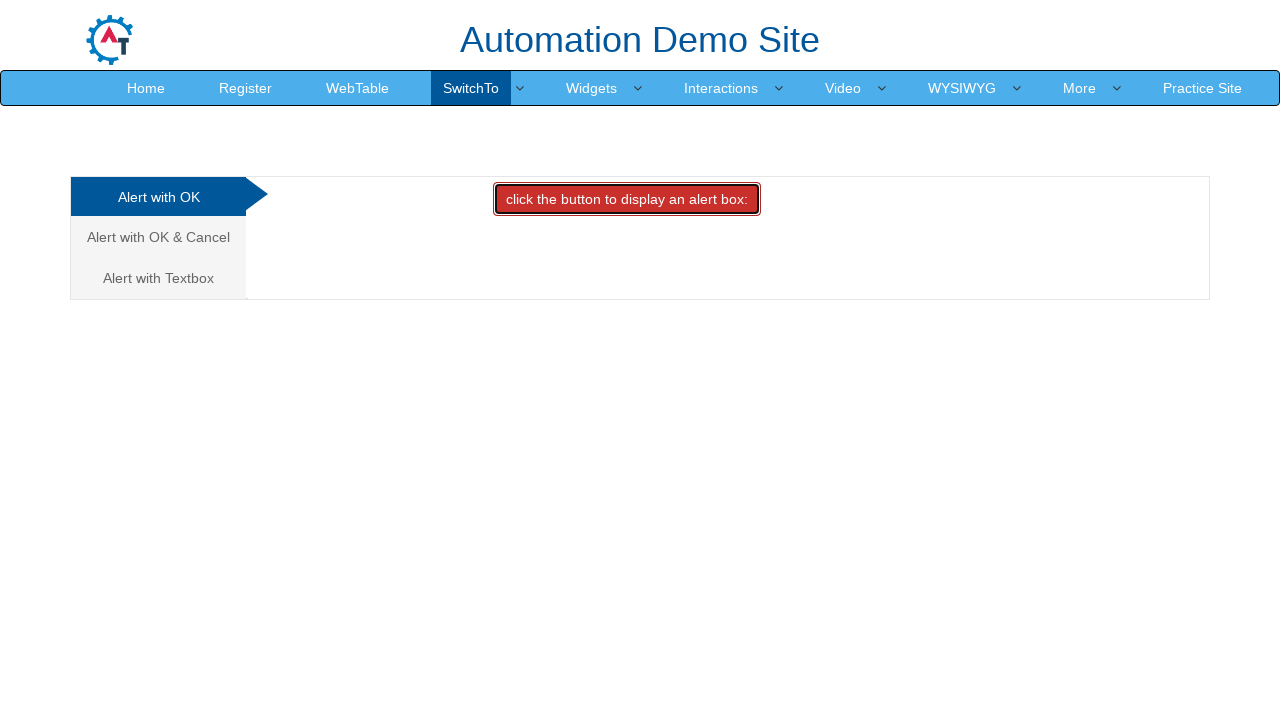

Set up handler to accept alert dialog
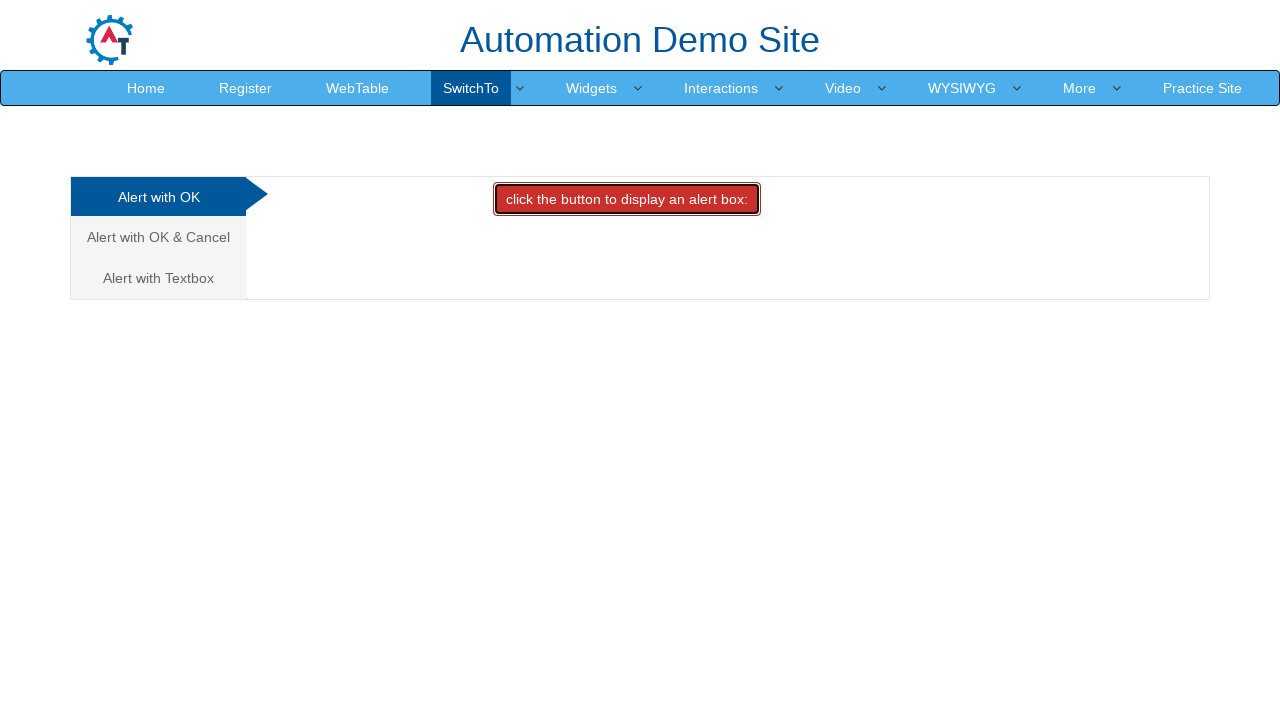

Navigated to Alert with OK & Cancel tab at (158, 237) on text=Alert with OK & Cancel
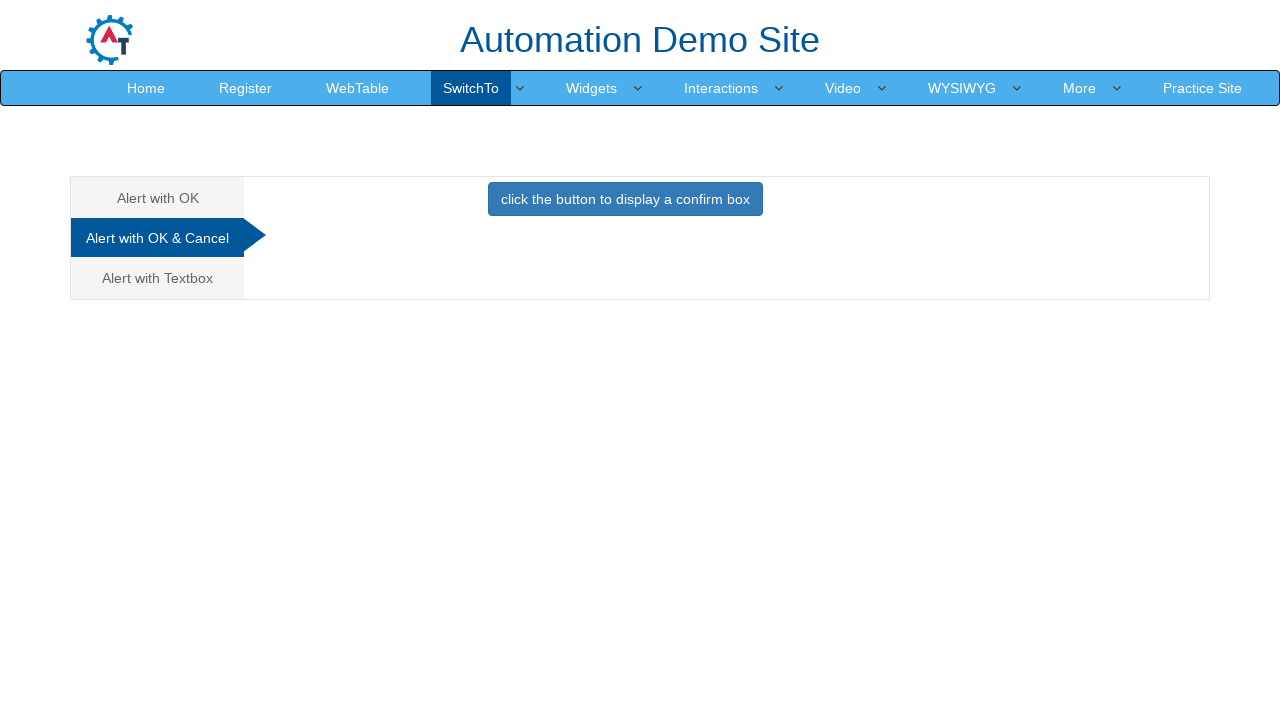

Clicked button to trigger confirmation dialog at (625, 199) on button[onclick='confirmbox()']
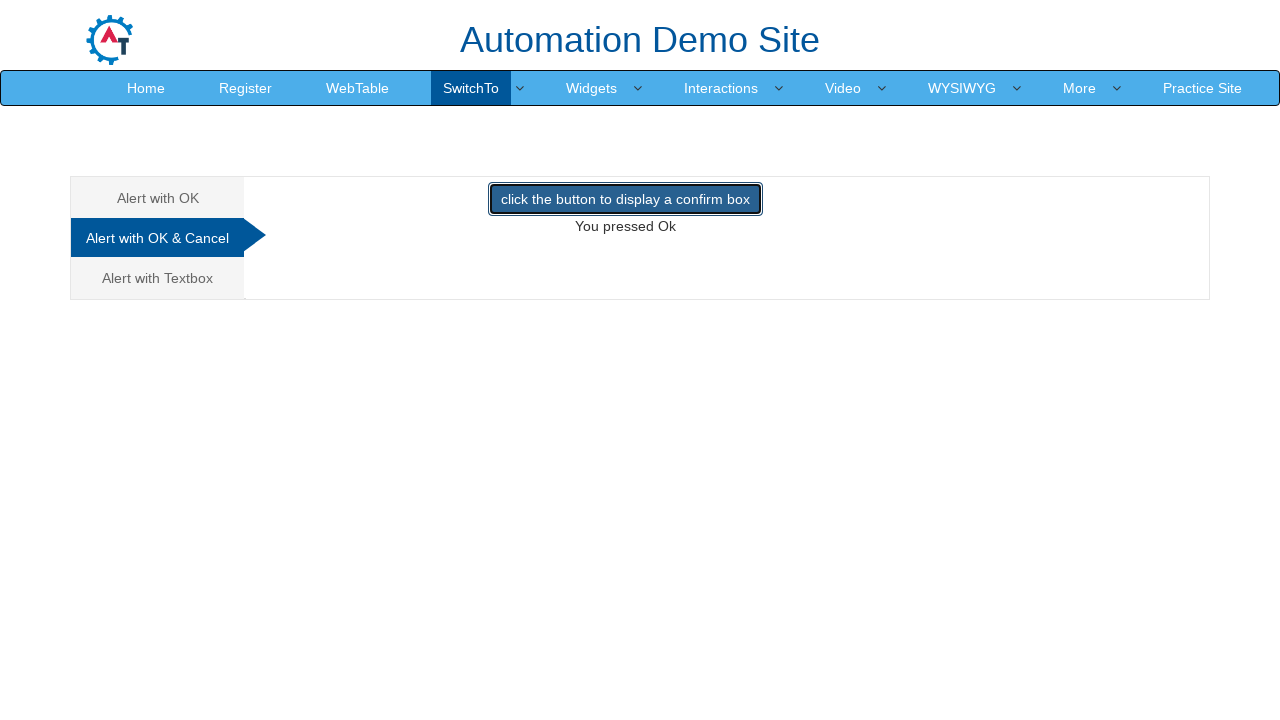

Set up handler to dismiss confirmation dialog
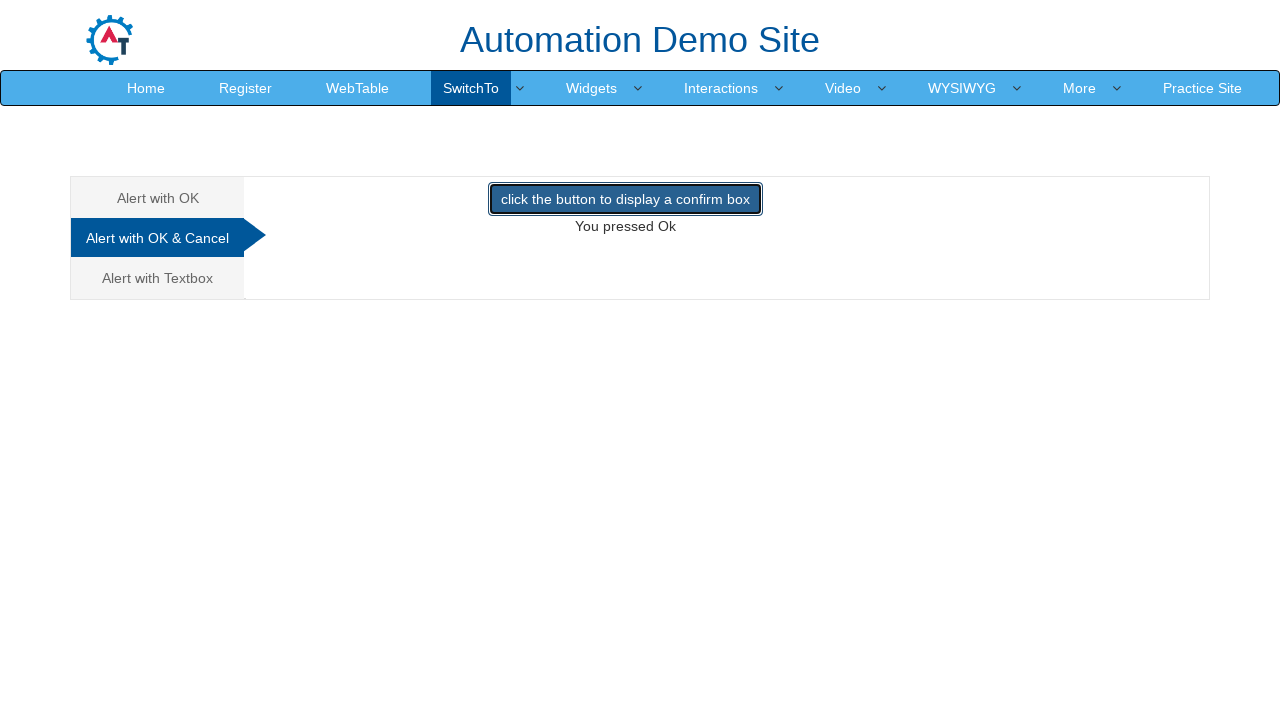

Navigated to Alert with Textbox tab at (158, 278) on text=Alert with Textbox
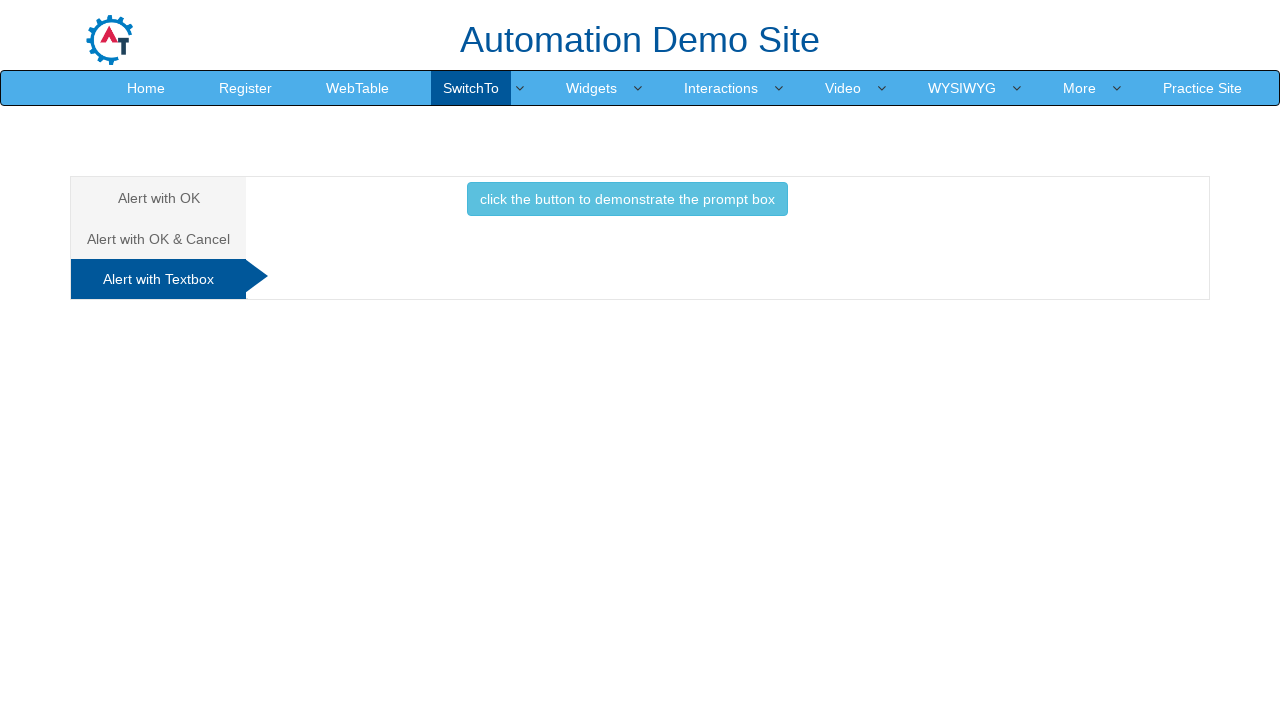

Clicked button to trigger prompt dialog at (627, 199) on button[onclick='promptbox()']
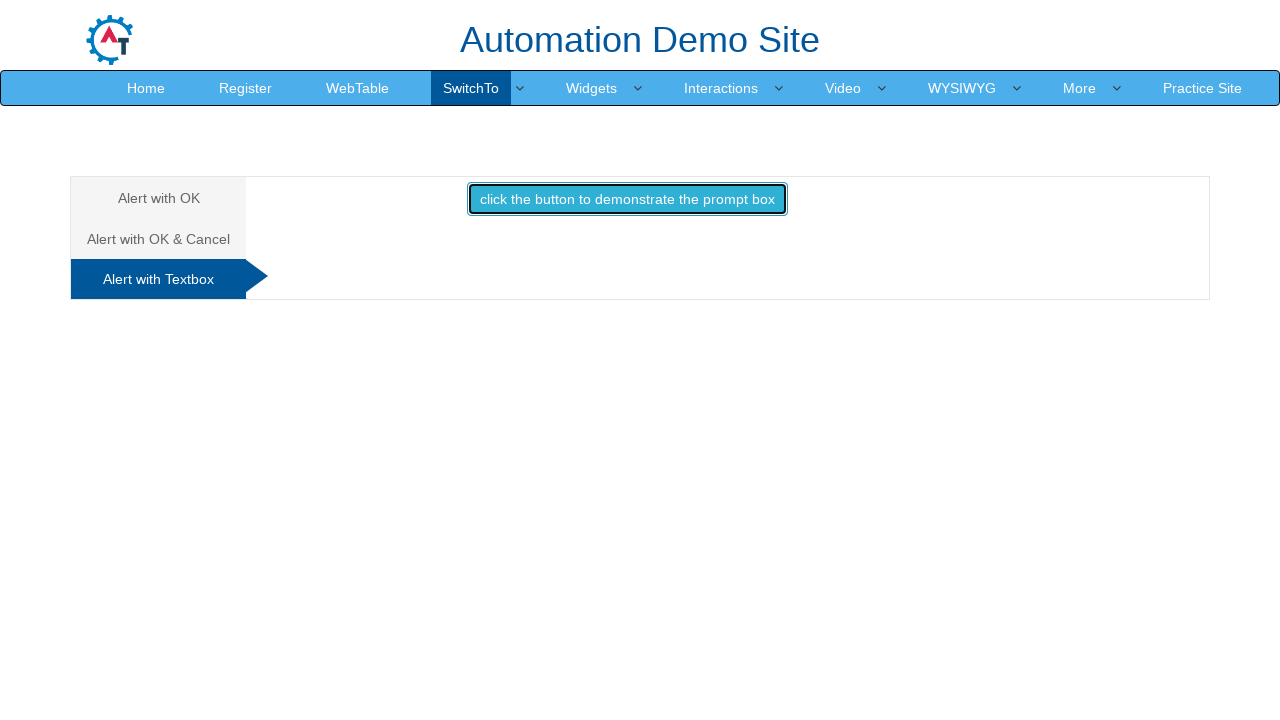

Set up handler to accept prompt dialog with text 'HCL'
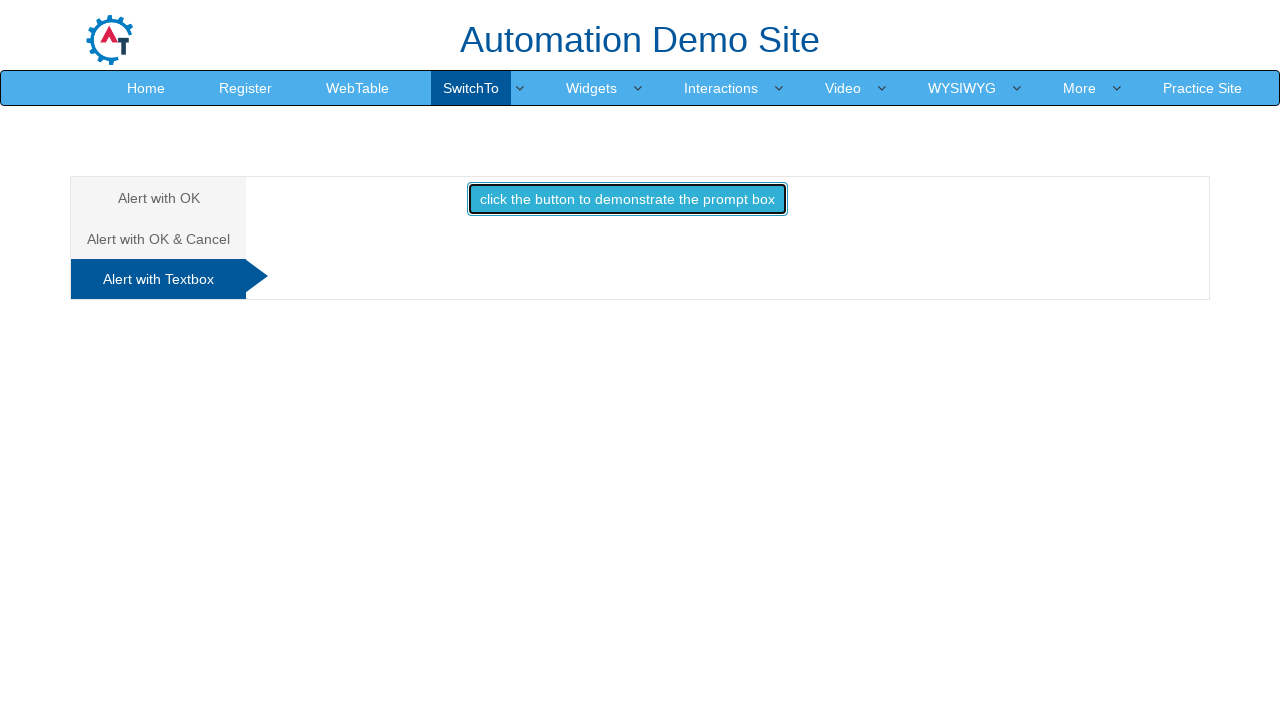

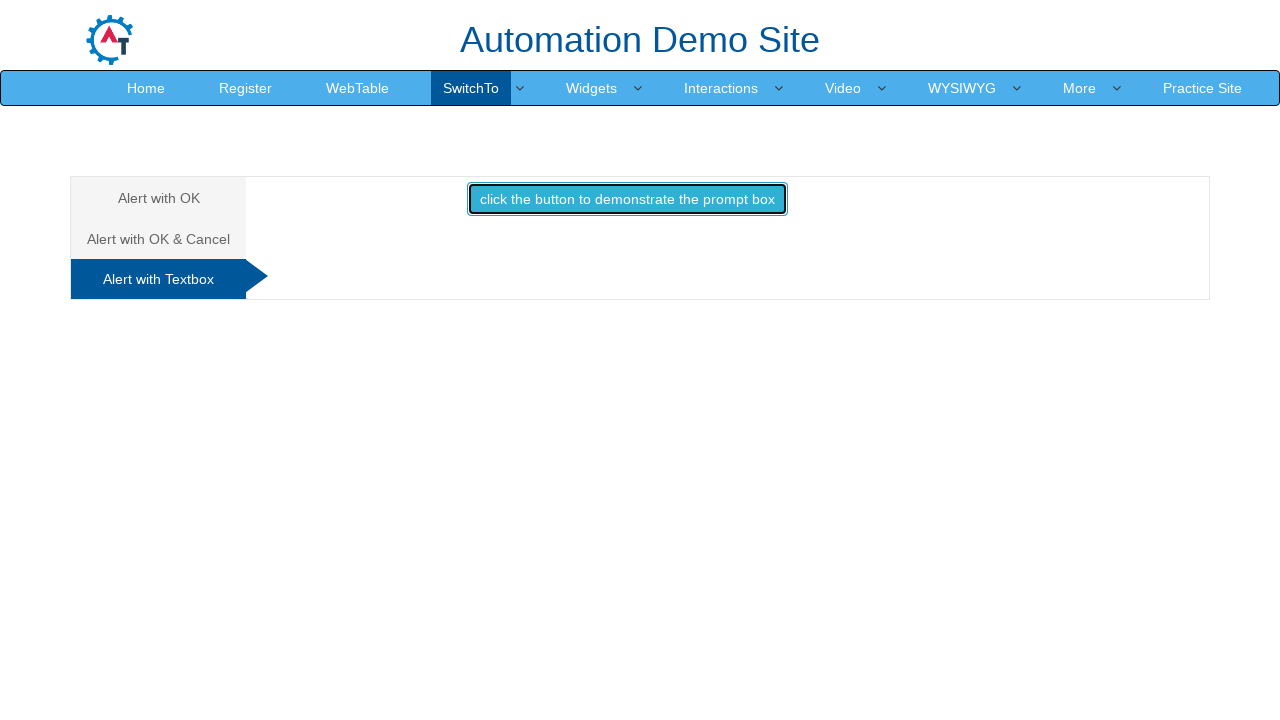